Tests drag and drop functionality by dragging element from column A to column B on a test website

Starting URL: https://the-internet.herokuapp.com/drag_and_drop

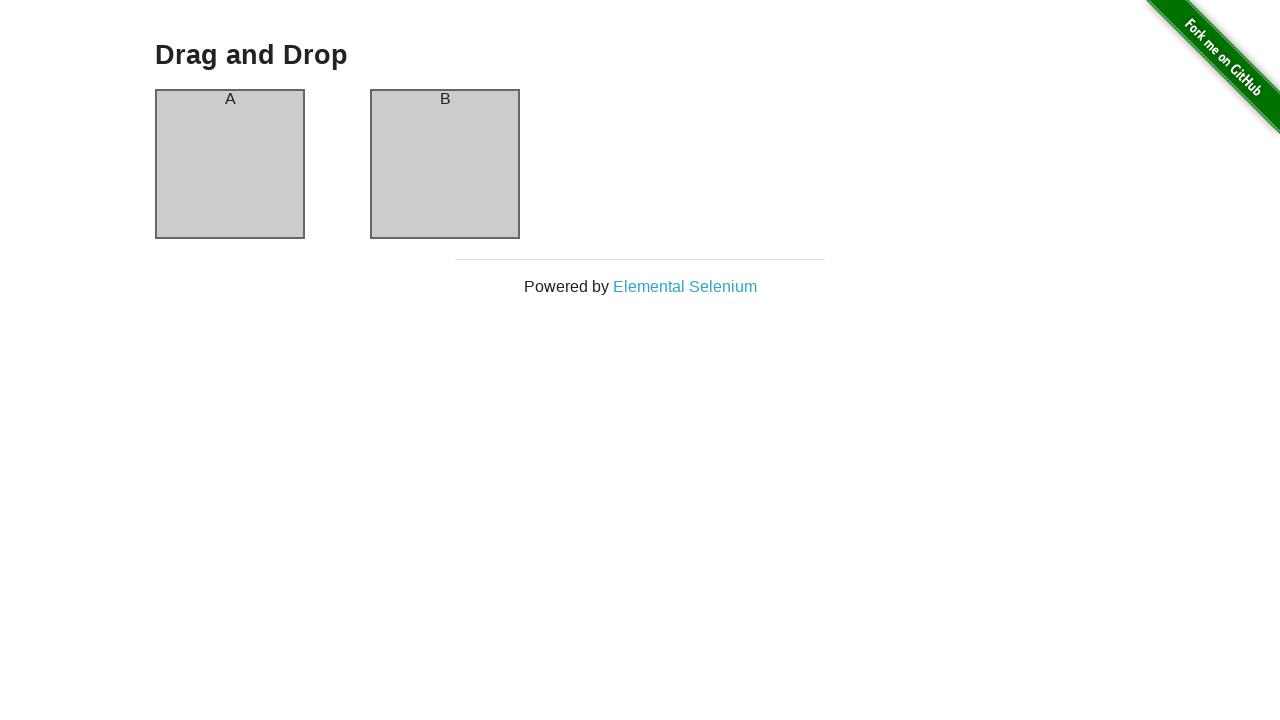

Waited for column A element to be visible
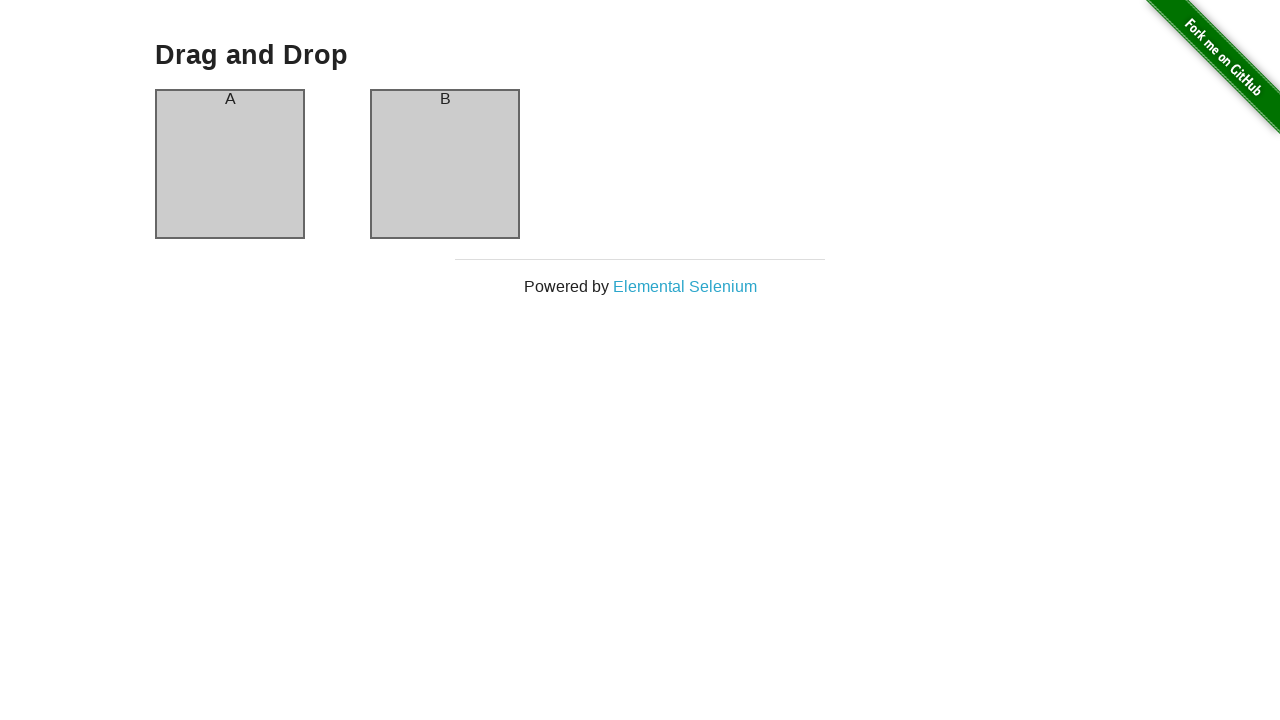

Waited for column B element to be visible
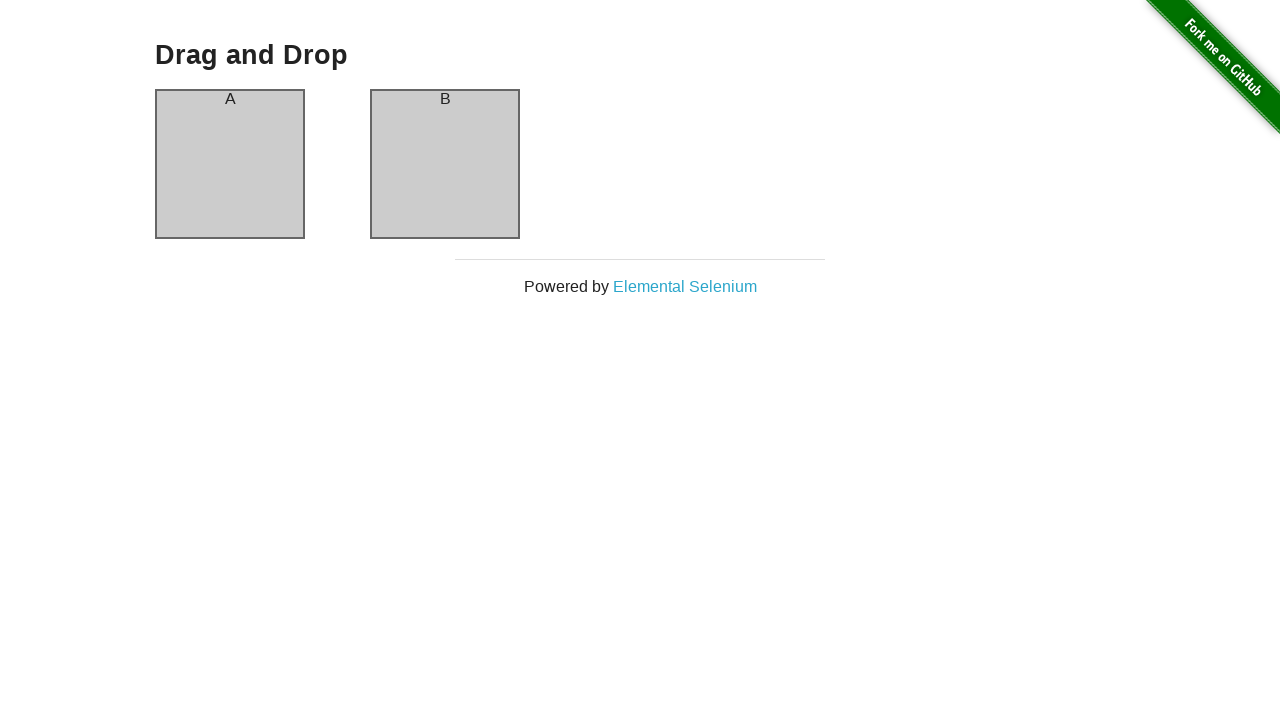

Located column A (source element)
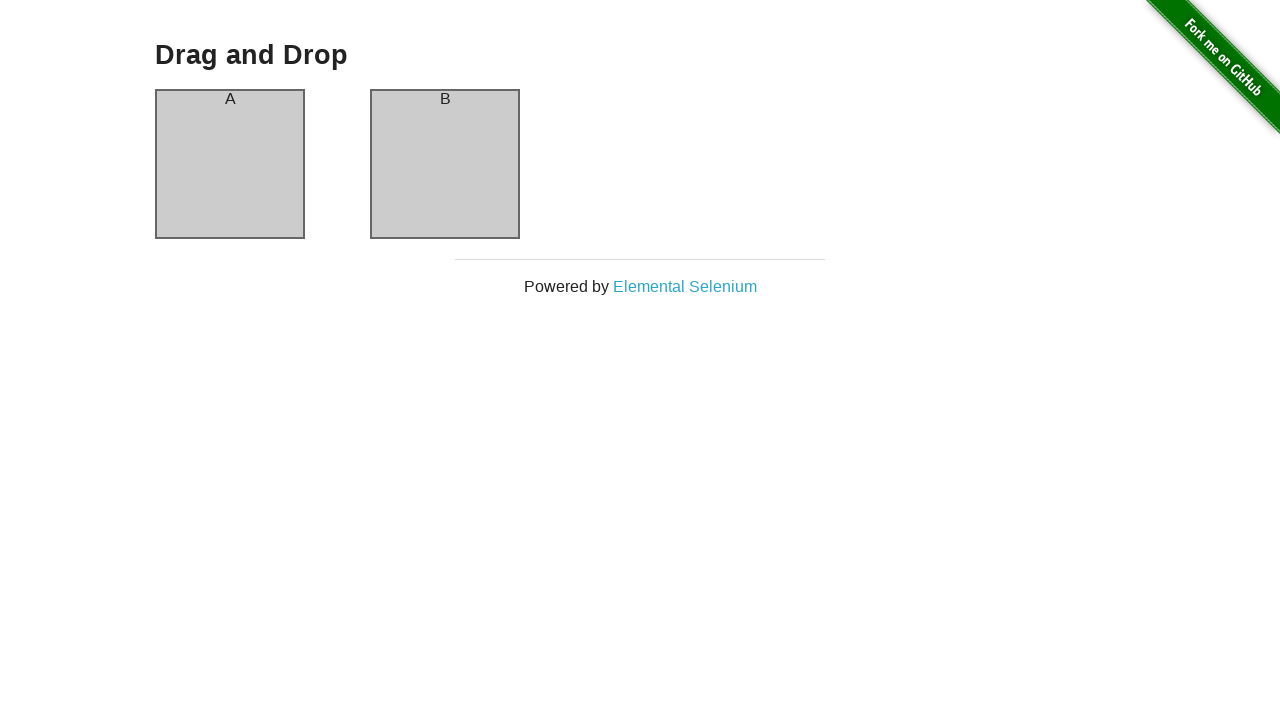

Located column B (target element)
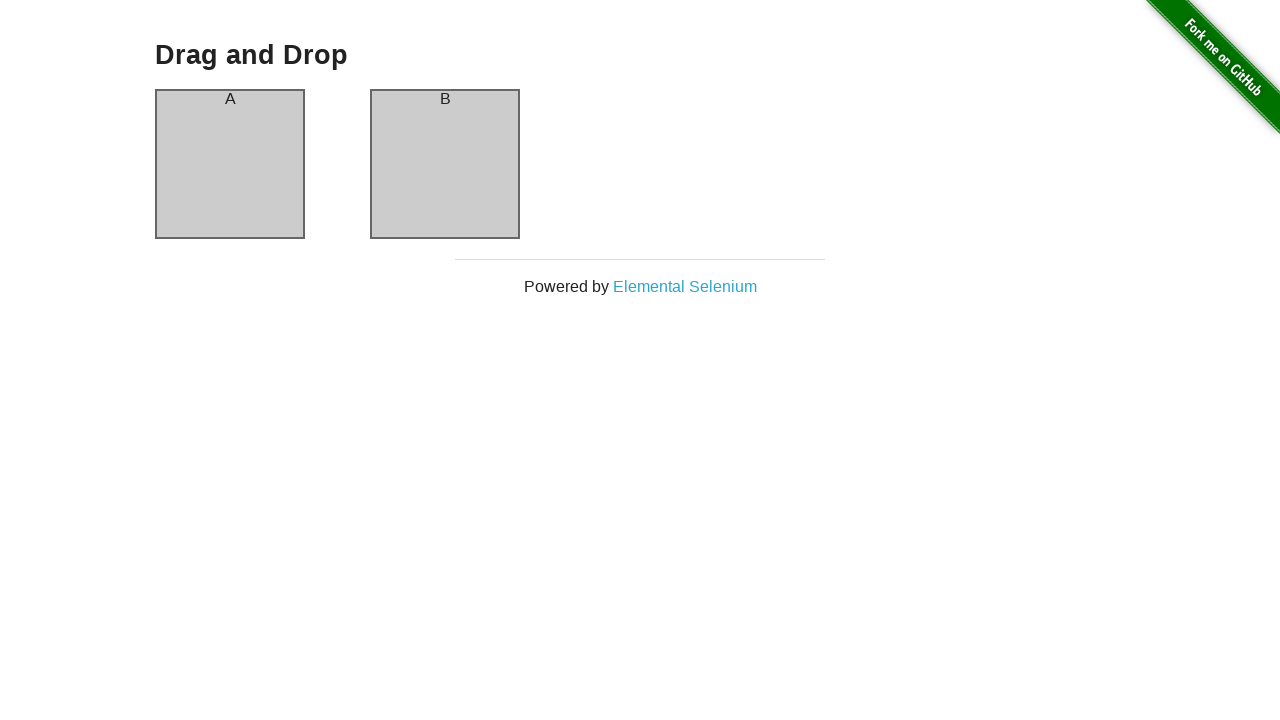

Dragged element from column A to column B at (445, 164)
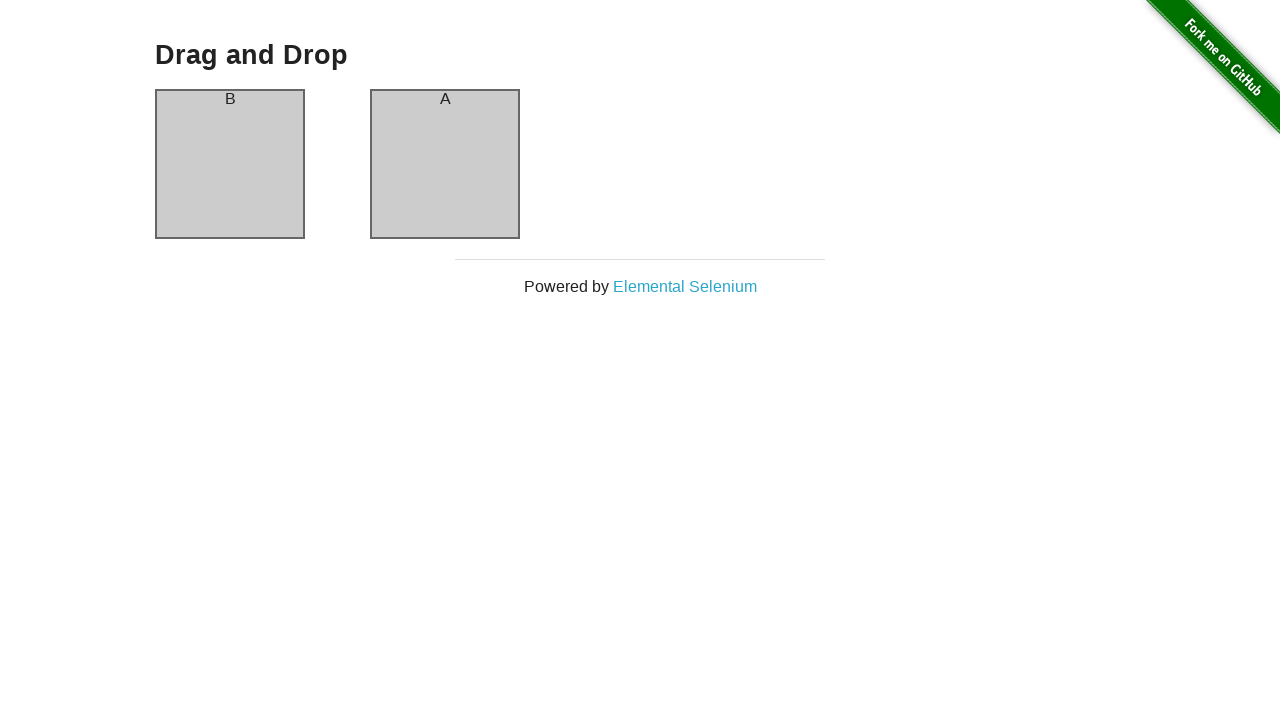

Waited 1 second to observe drag and drop result
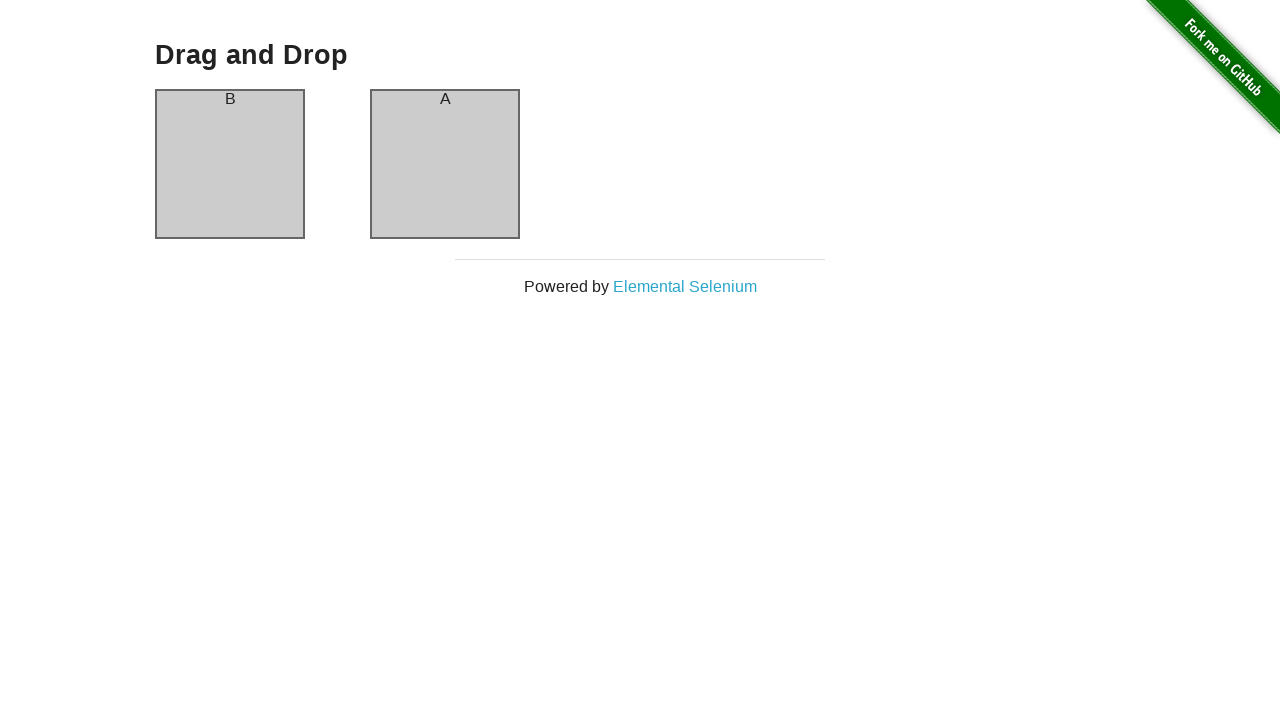

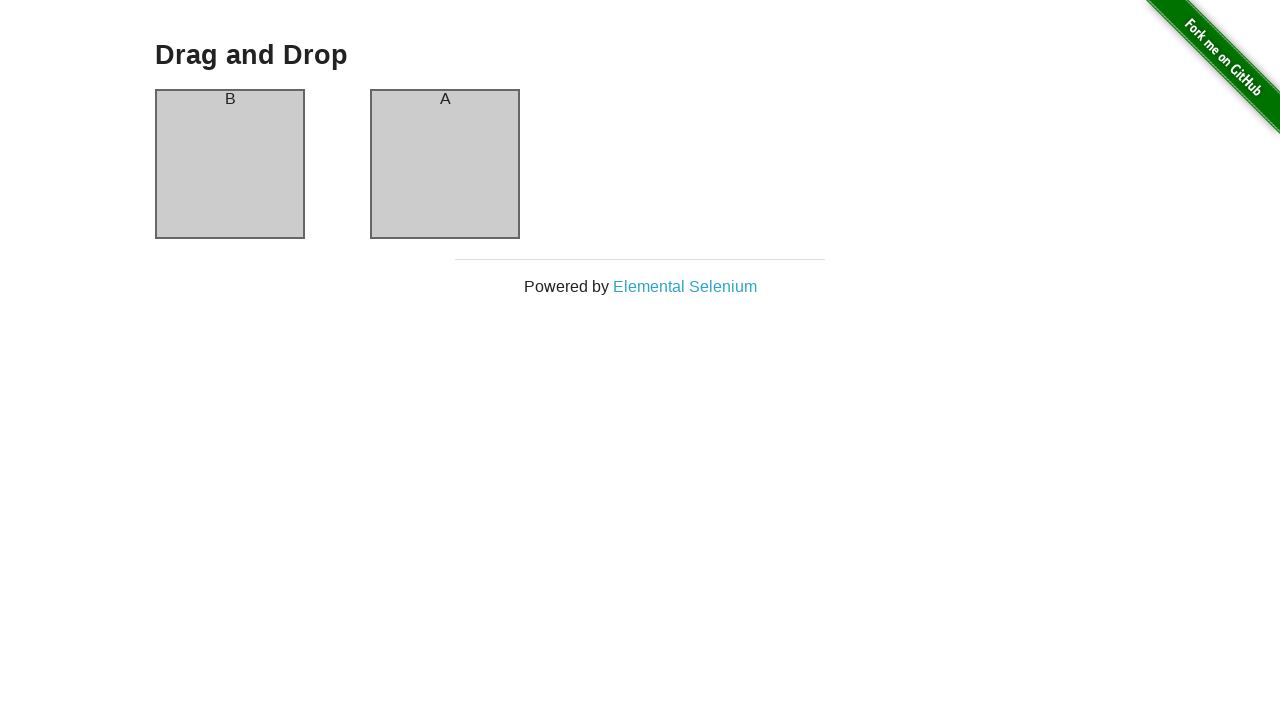